Tests that clicking the Add Element button creates delete buttons by clicking add 3 times and verifying 3 delete buttons appear

Starting URL: https://the-internet.herokuapp.com/add_remove_elements/

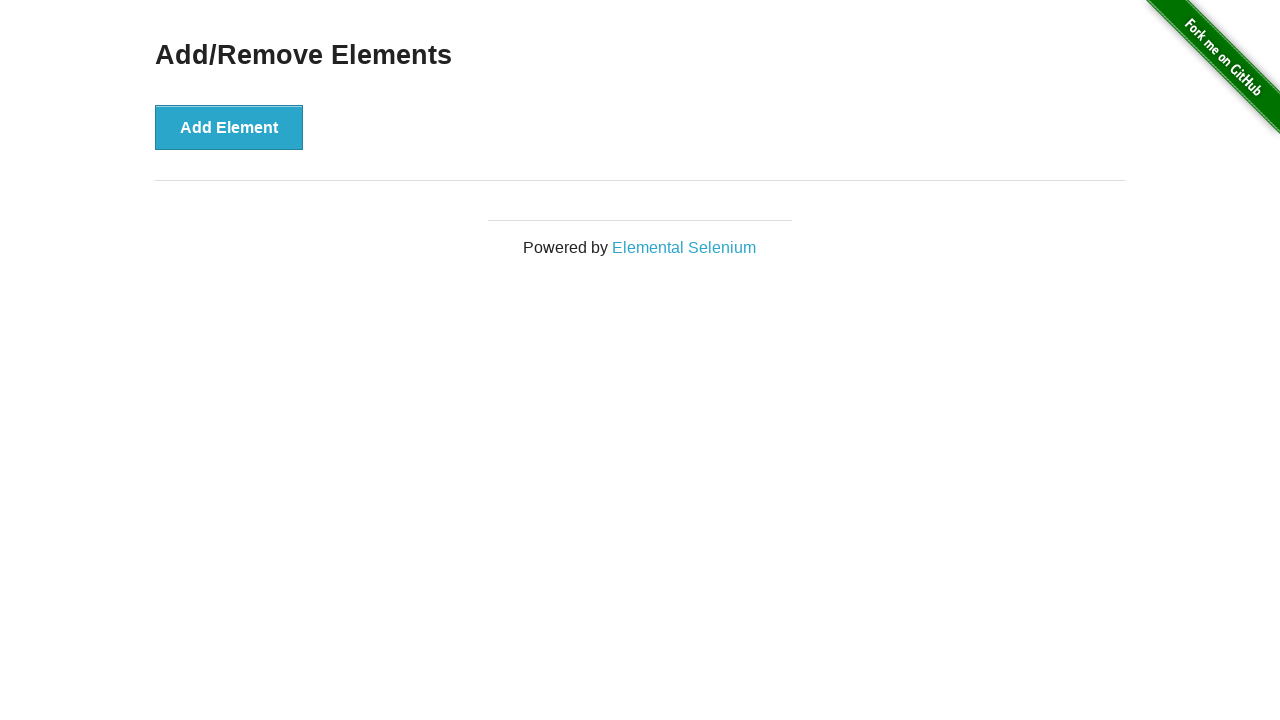

Clicked Add Element button (1st click) at (229, 127) on button[onclick='addElement()']
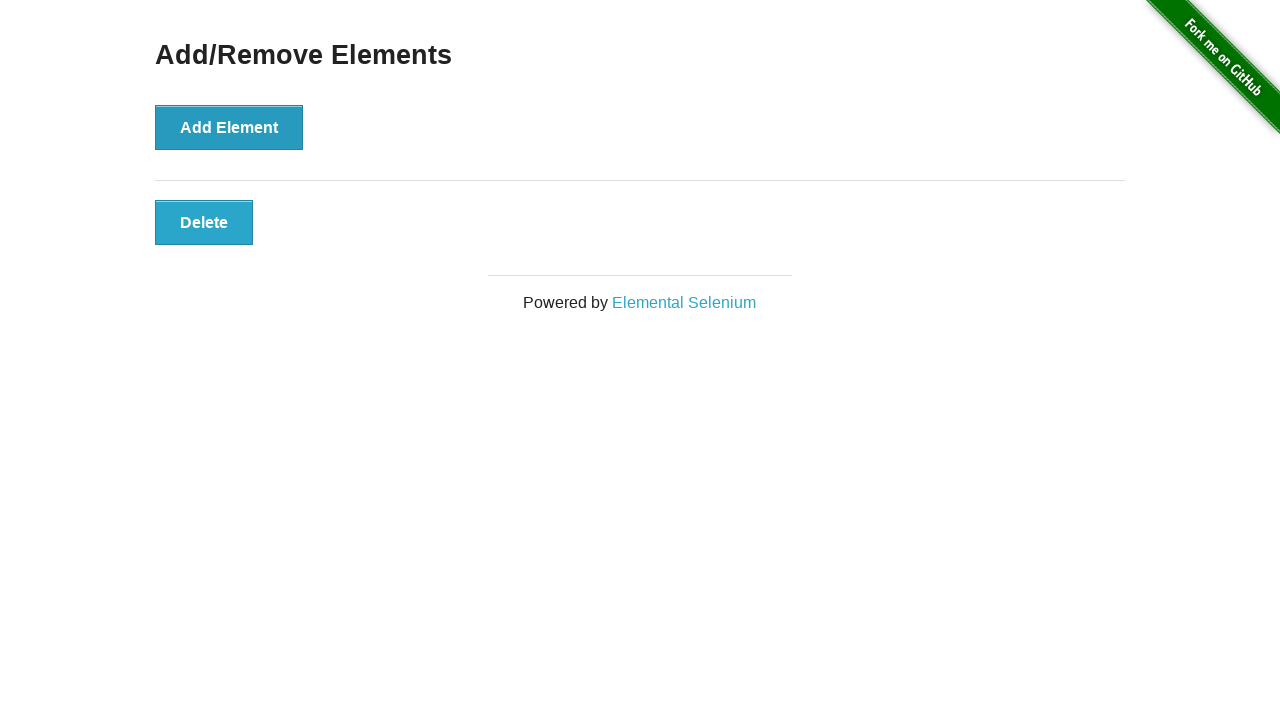

Clicked Add Element button (2nd click) at (229, 127) on button[onclick='addElement()']
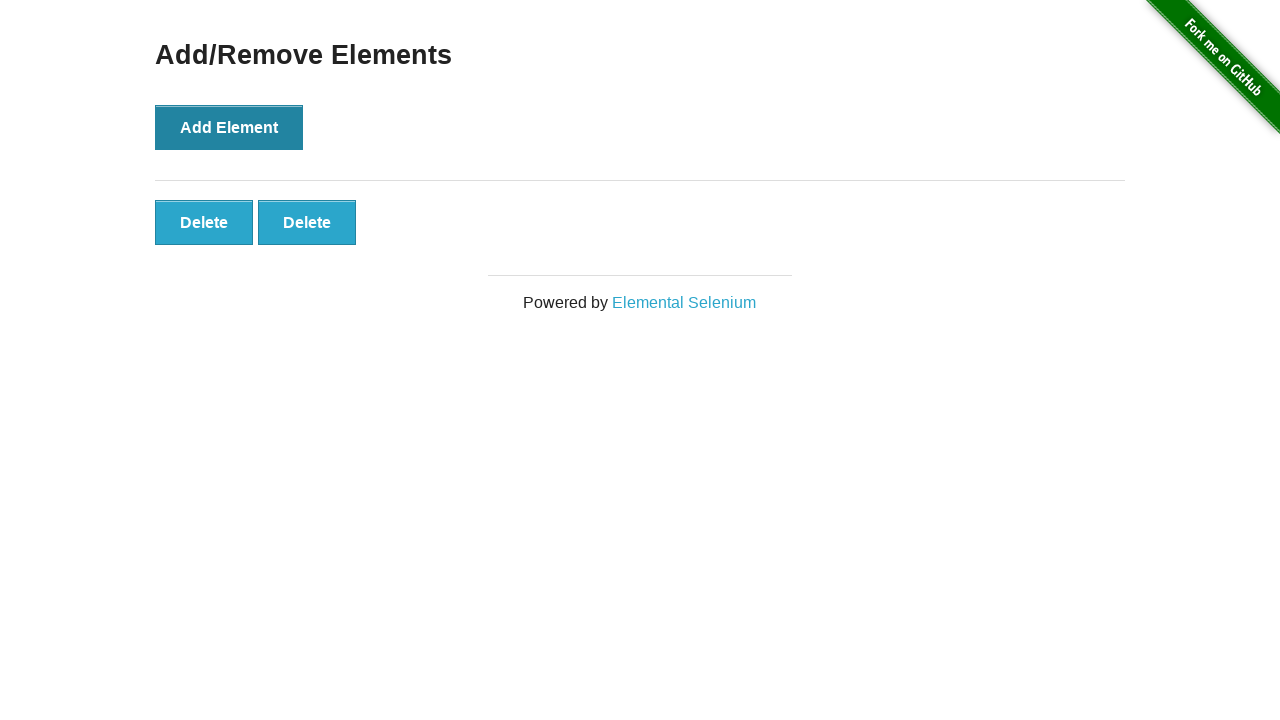

Clicked Add Element button (3rd click) at (229, 127) on button[onclick='addElement()']
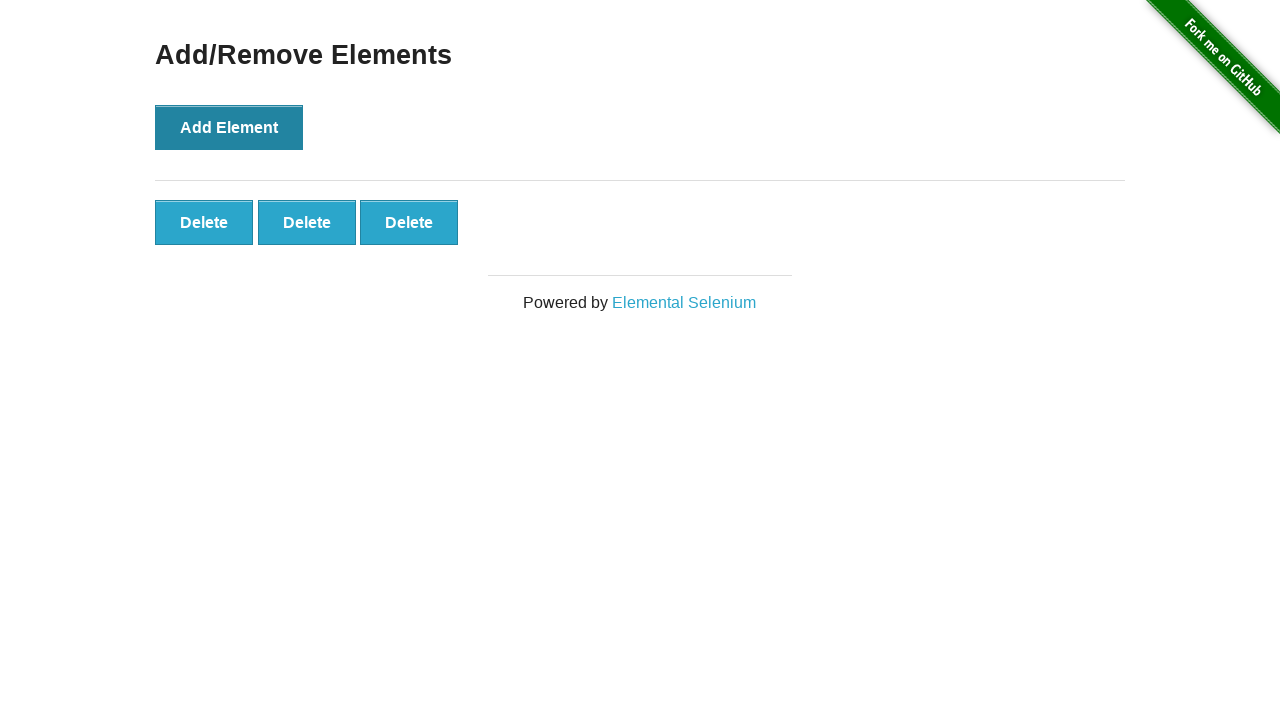

Delete buttons appeared on page
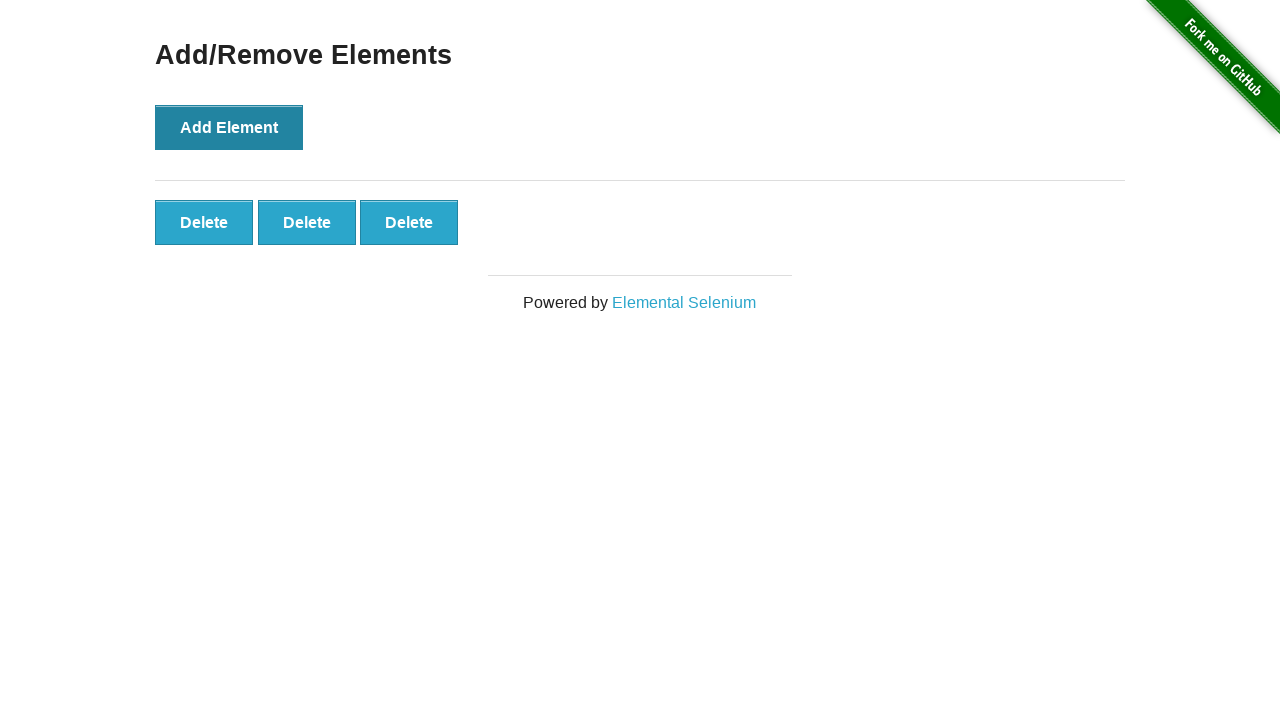

Located all delete buttons
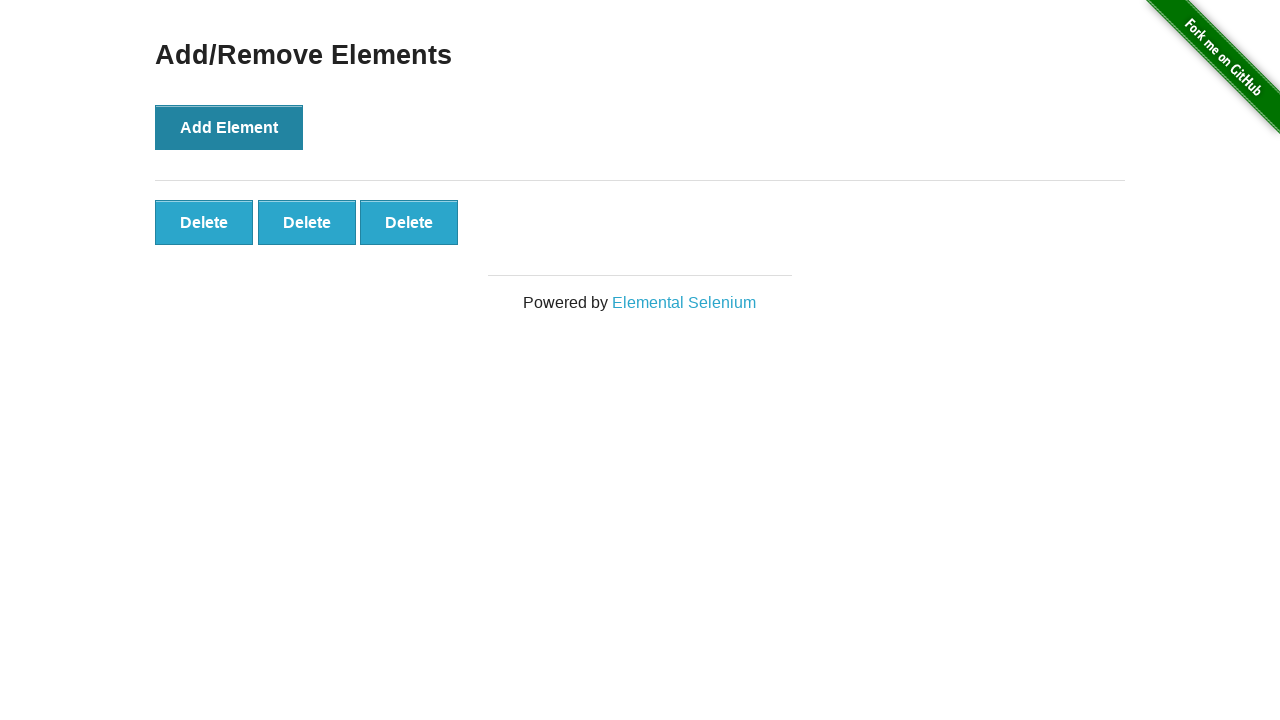

Verified that exactly 3 delete buttons were created
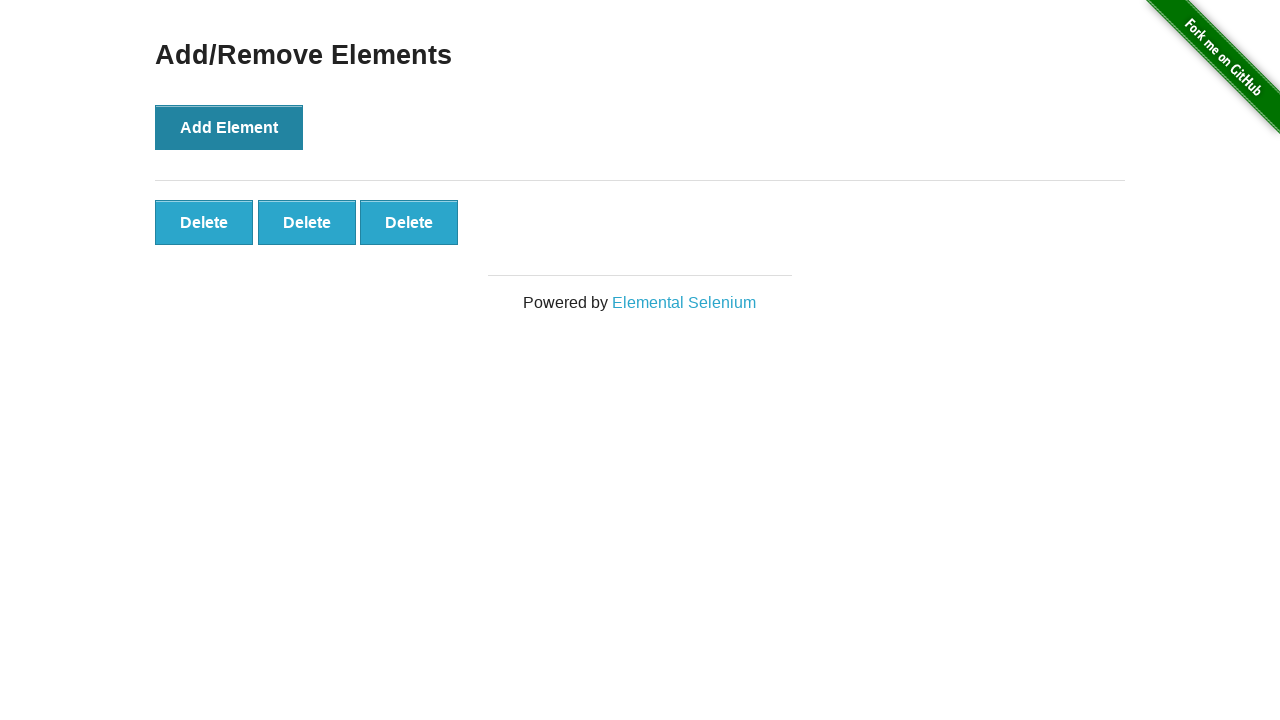

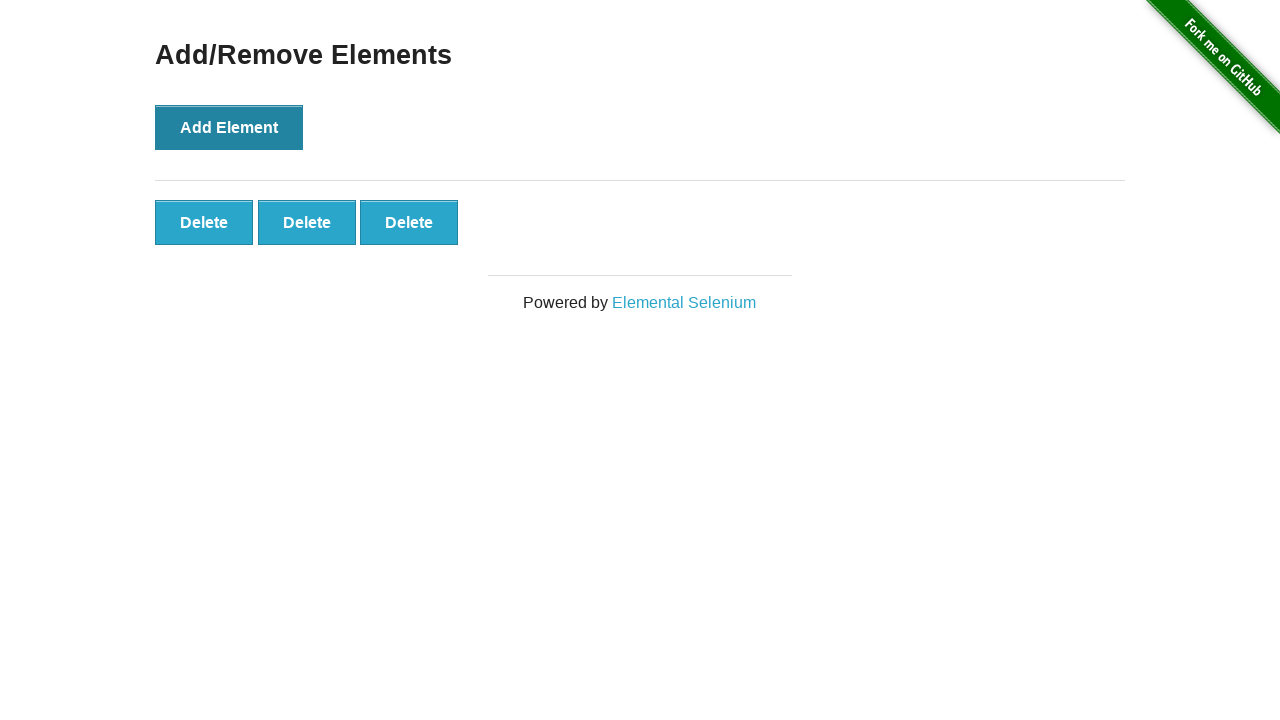